Tests that the DemoBlaze homepage displays the expected marketing text about performance validation

Starting URL: https://www.demoblaze.com/

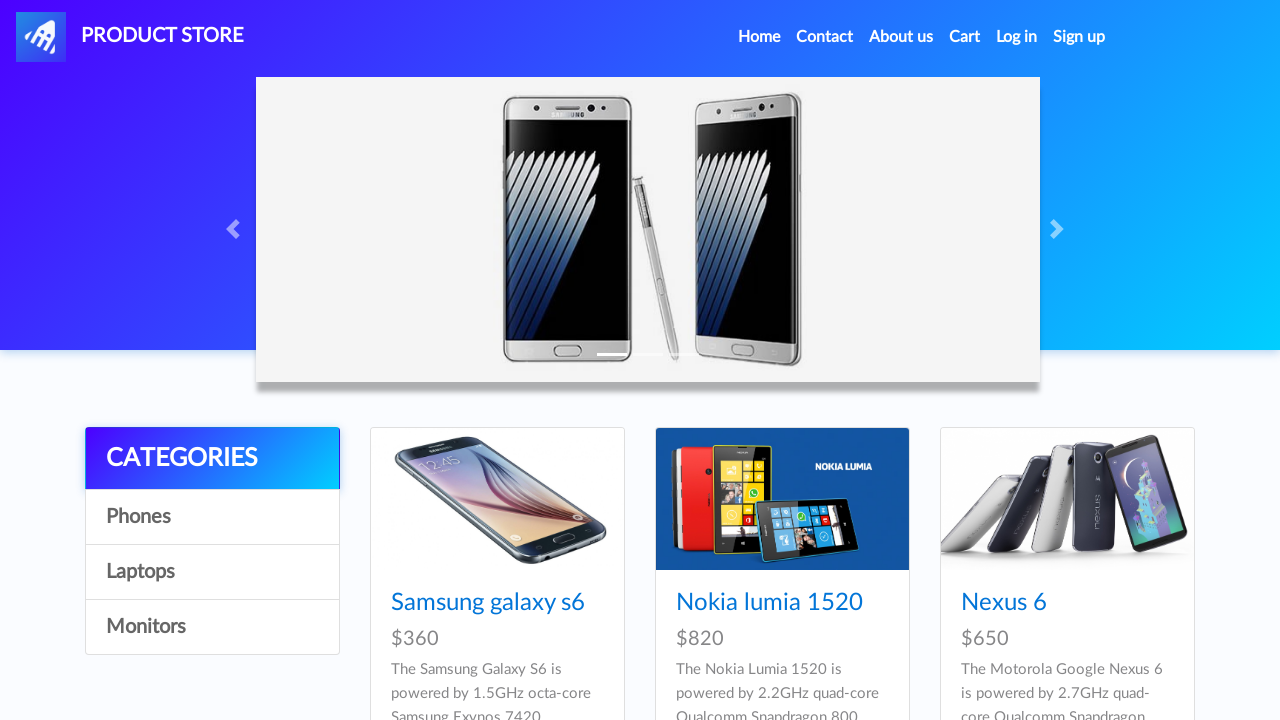

Waited for marketing text paragraph element to be visible
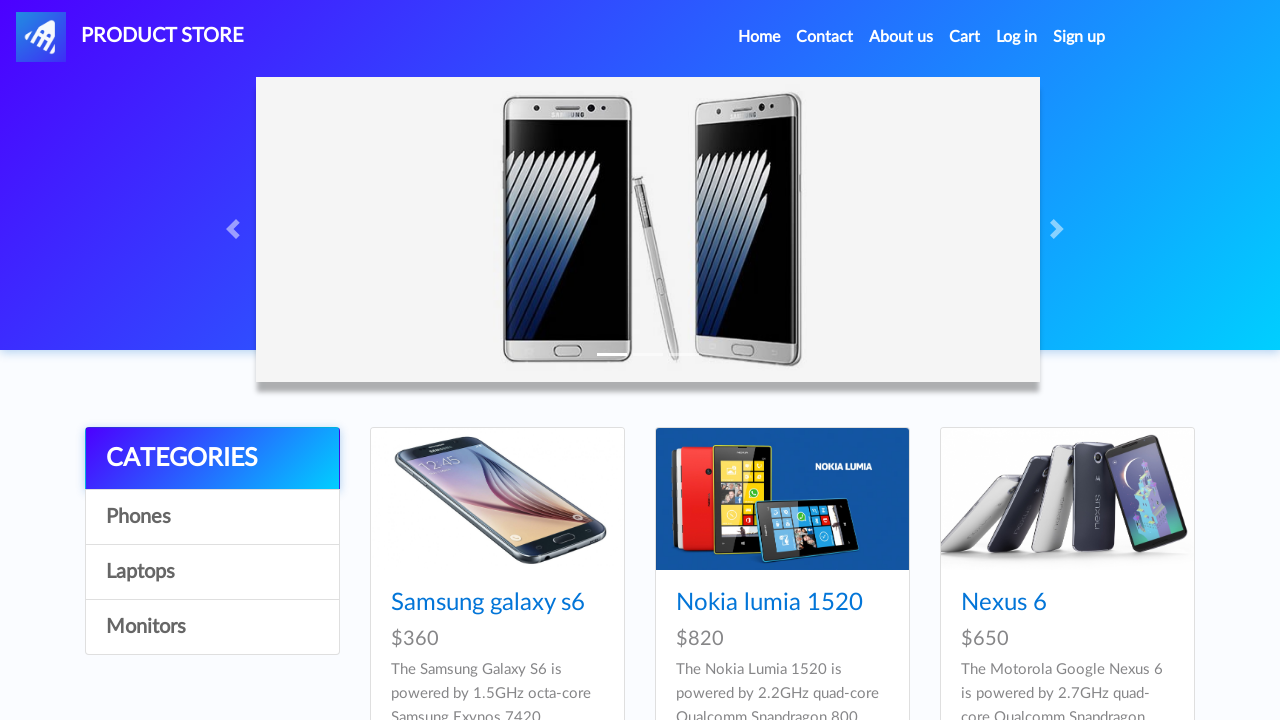

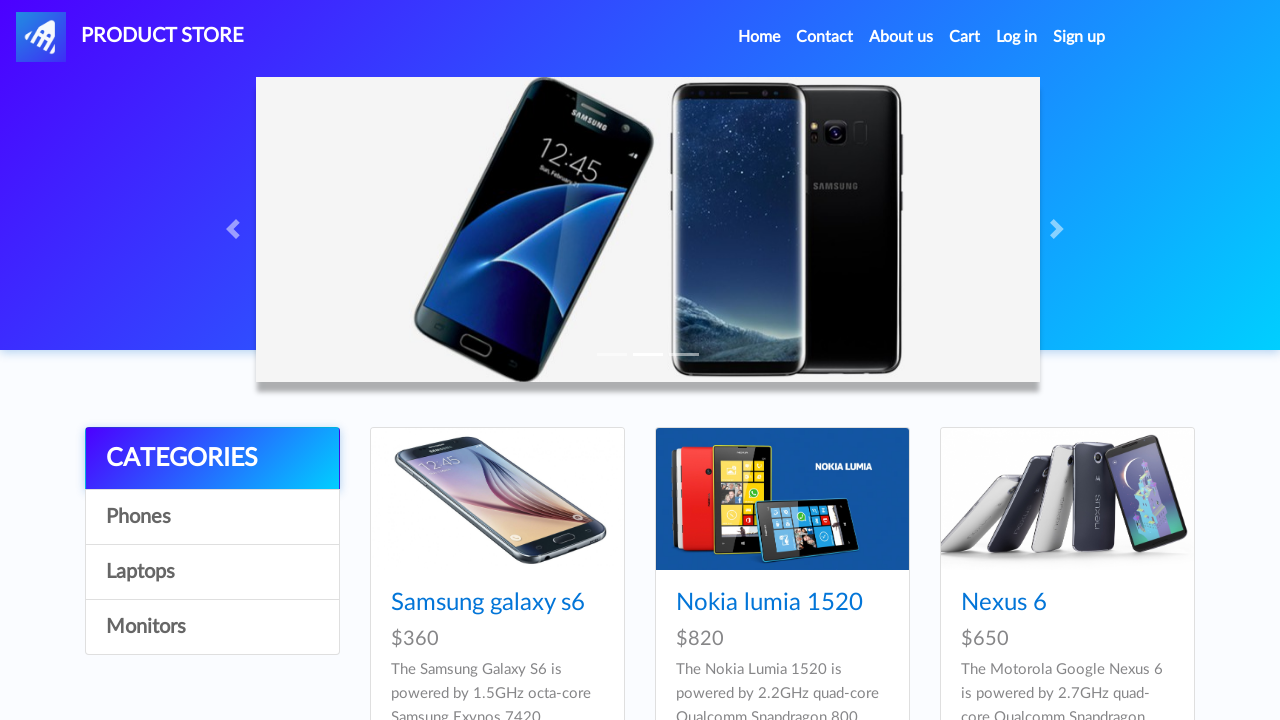